Tests that the Clear completed button displays the correct text when items are completed

Starting URL: https://demo.playwright.dev/todomvc

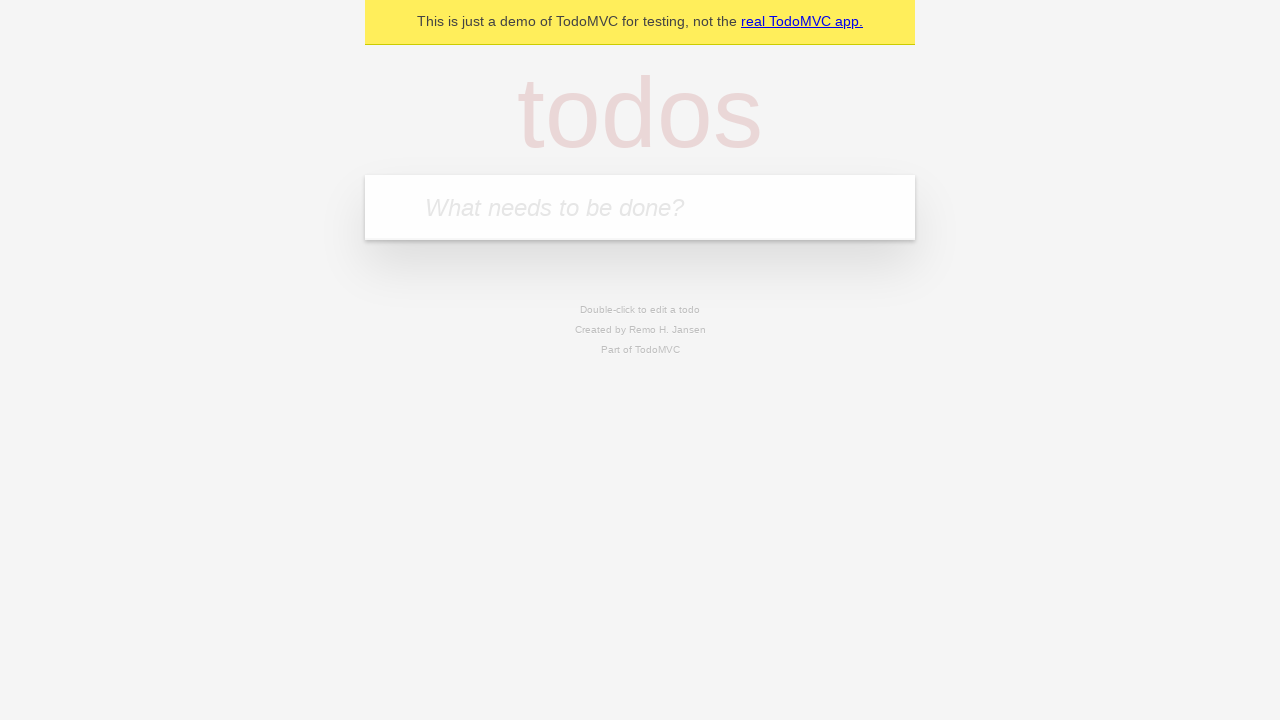

Located the 'What needs to be done?' input field
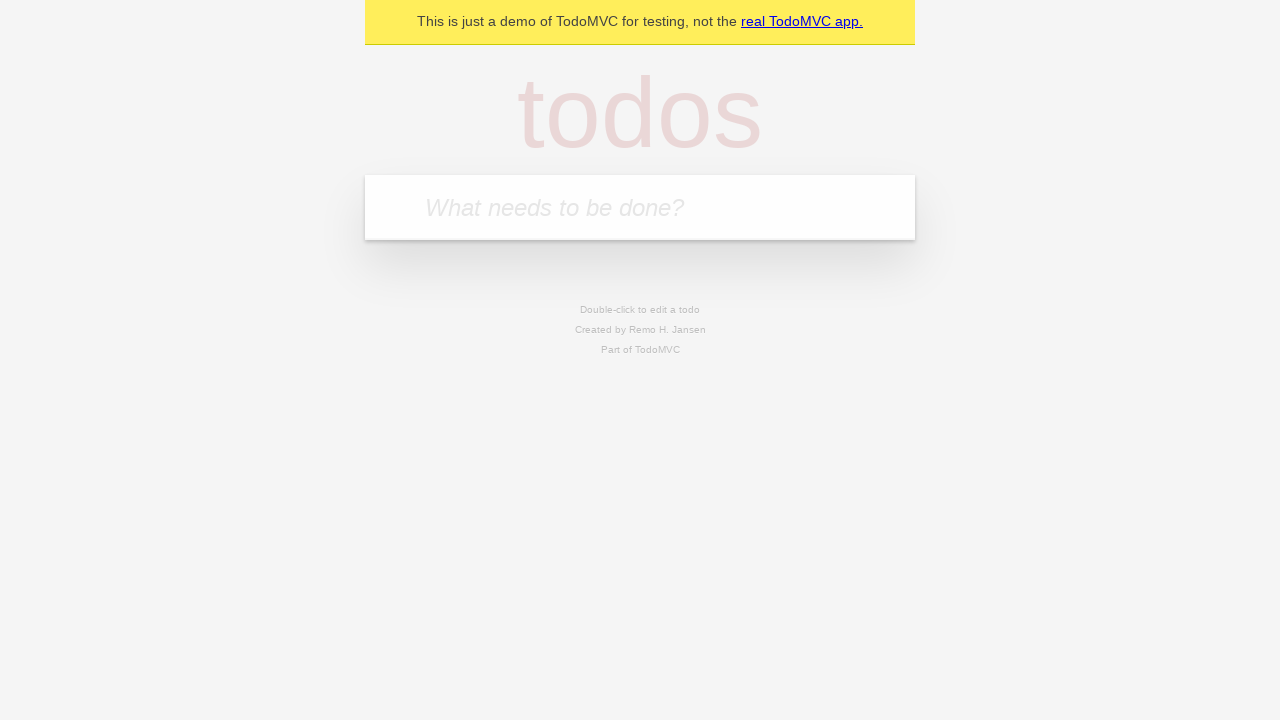

Filled todo input with 'buy some cheese' on internal:attr=[placeholder="What needs to be done?"i]
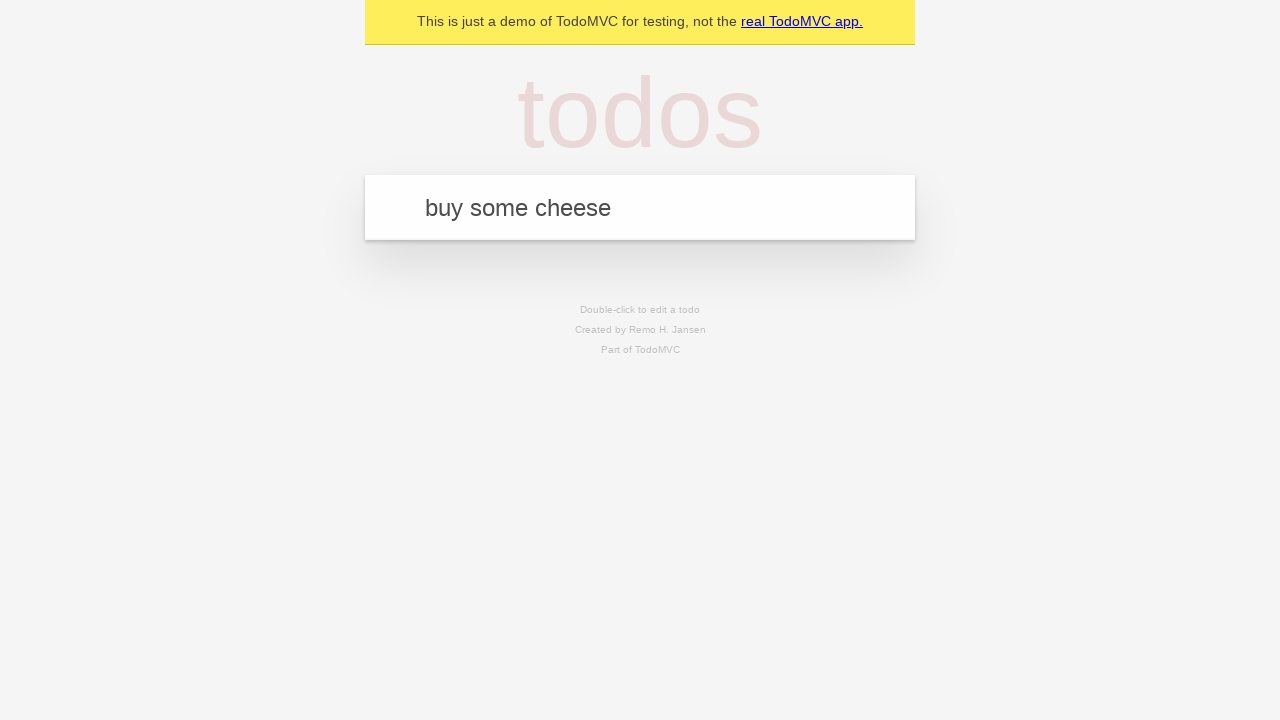

Pressed Enter to create todo 'buy some cheese' on internal:attr=[placeholder="What needs to be done?"i]
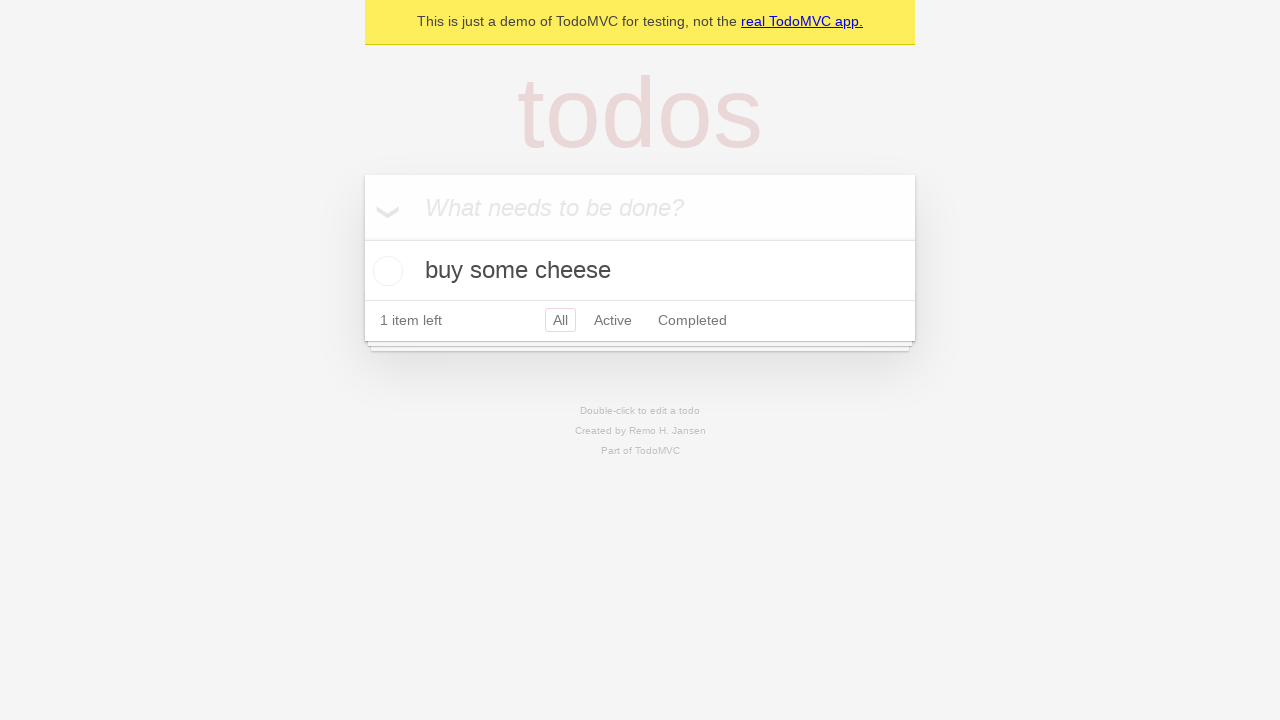

Filled todo input with 'feed the cat' on internal:attr=[placeholder="What needs to be done?"i]
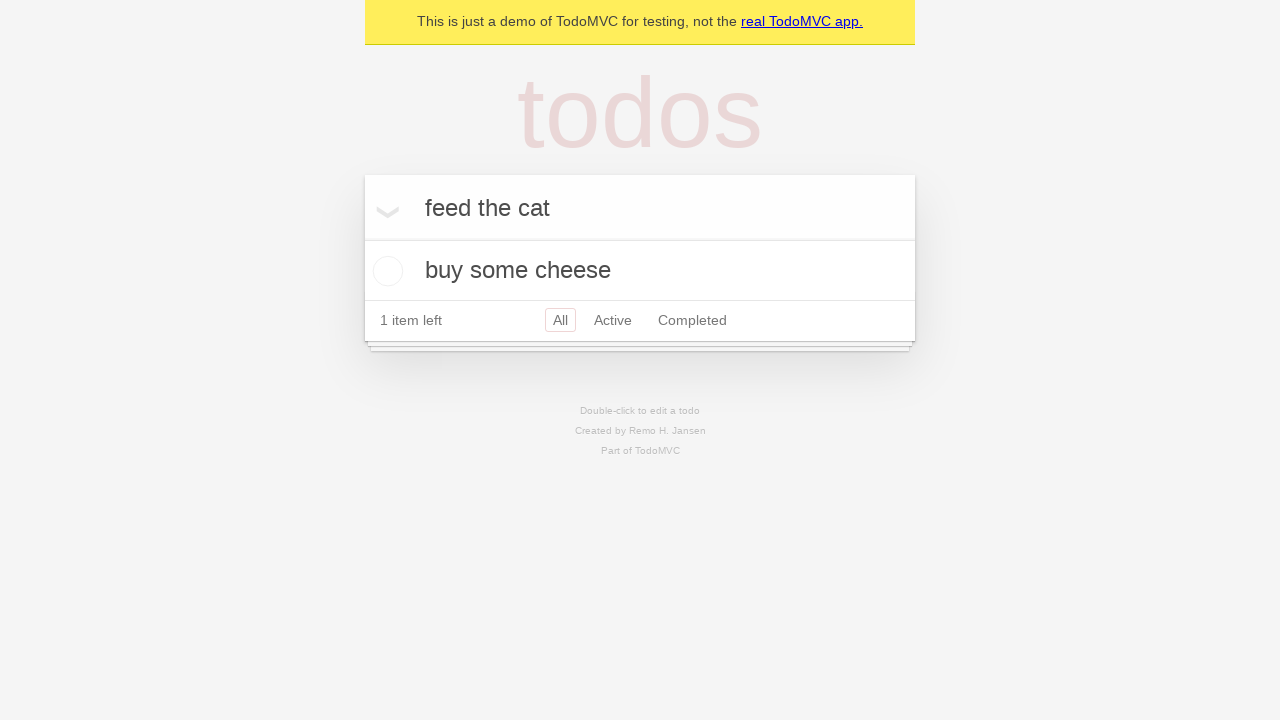

Pressed Enter to create todo 'feed the cat' on internal:attr=[placeholder="What needs to be done?"i]
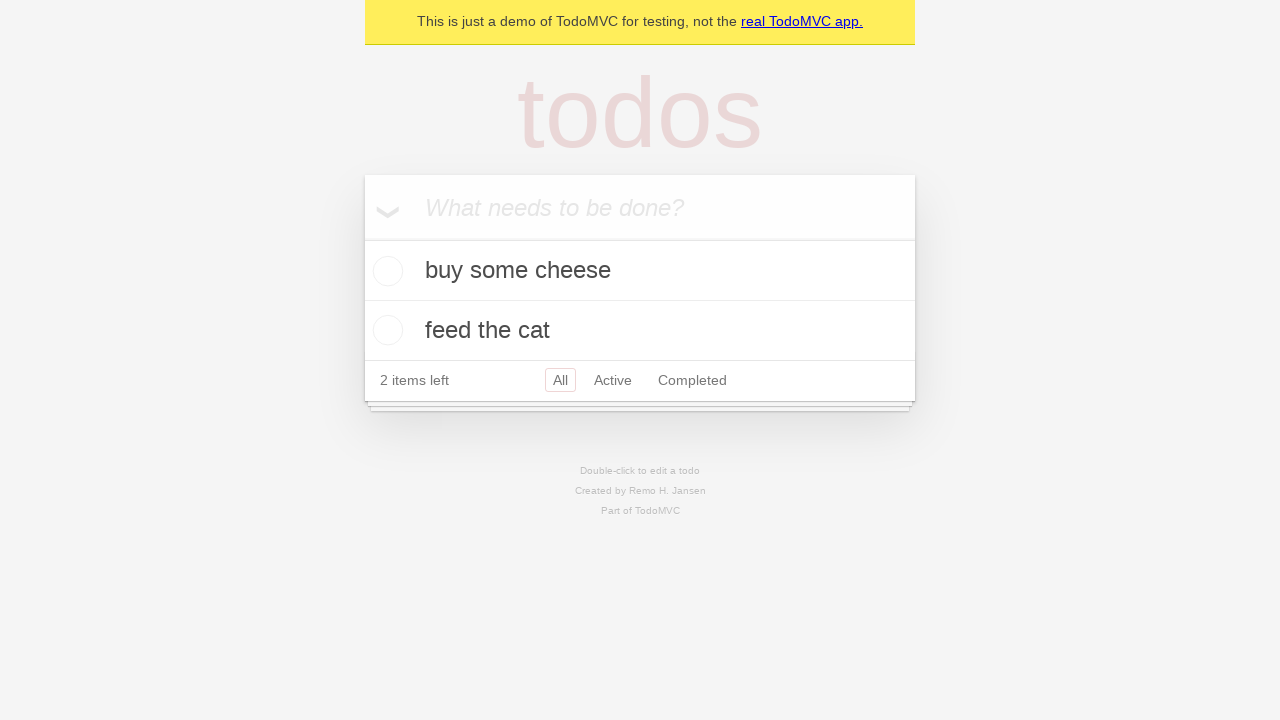

Filled todo input with 'book a doctors appointment' on internal:attr=[placeholder="What needs to be done?"i]
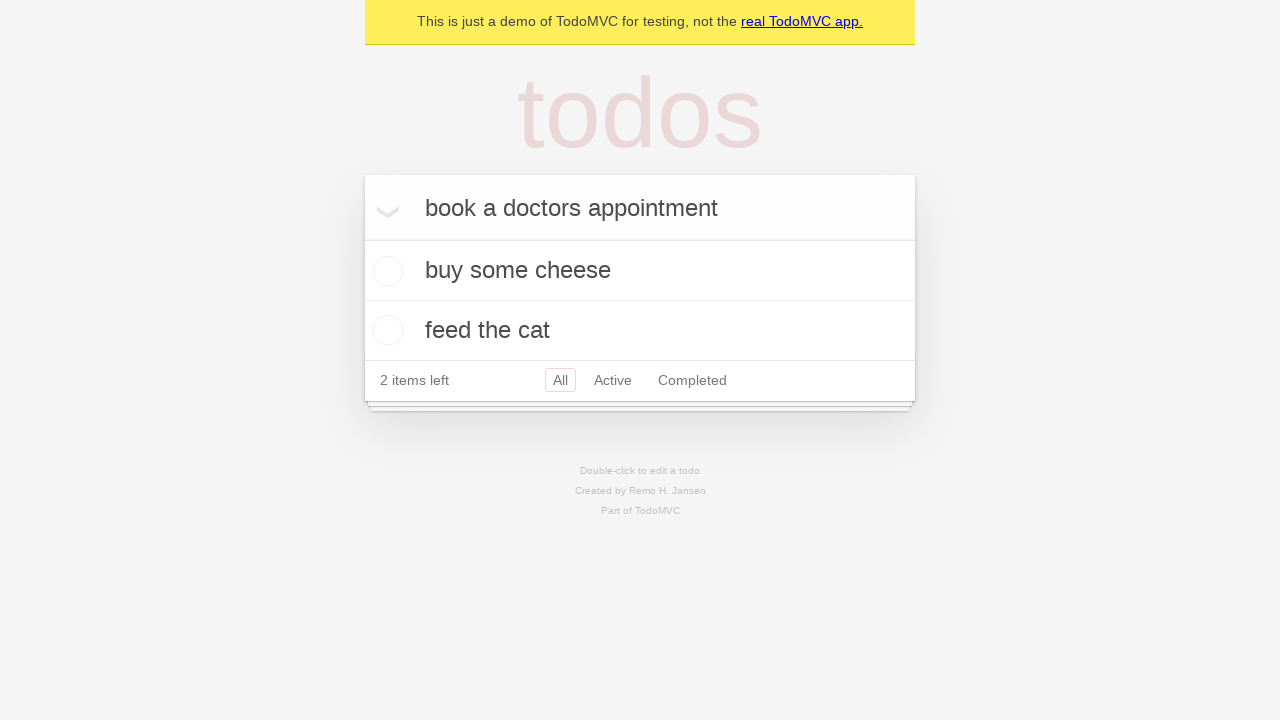

Pressed Enter to create todo 'book a doctors appointment' on internal:attr=[placeholder="What needs to be done?"i]
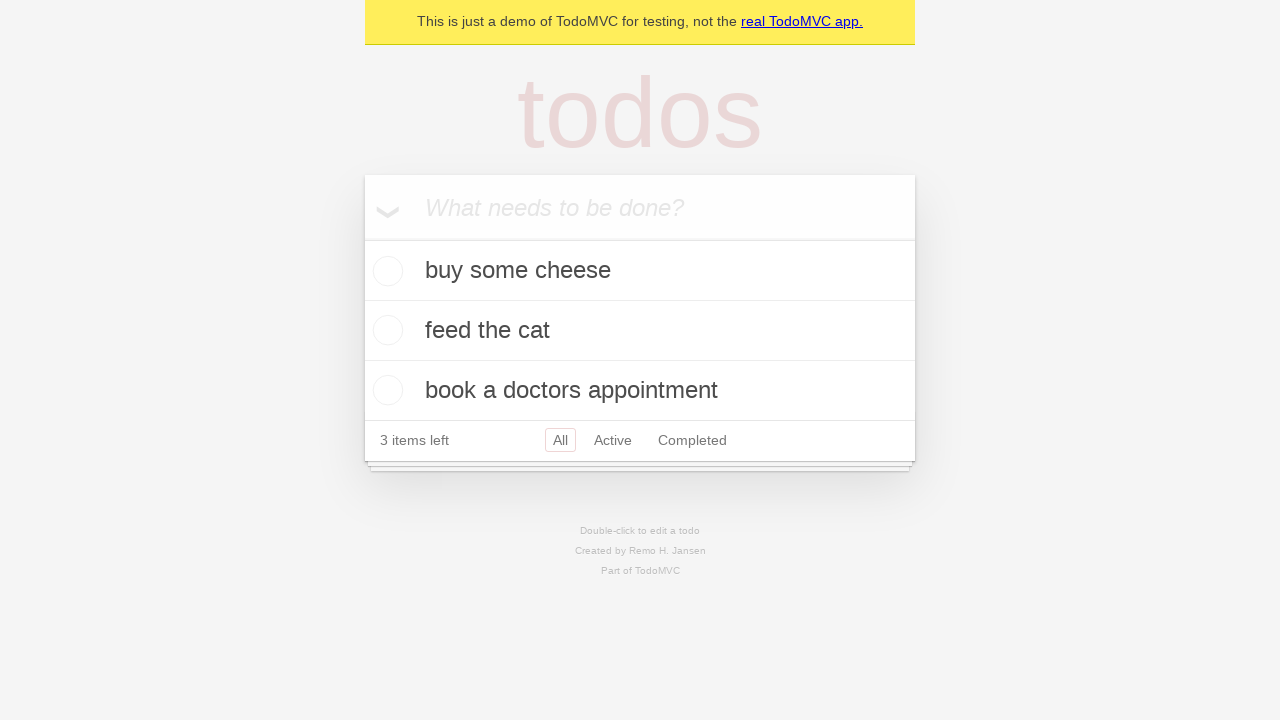

Waited for all 3 todo items to be created
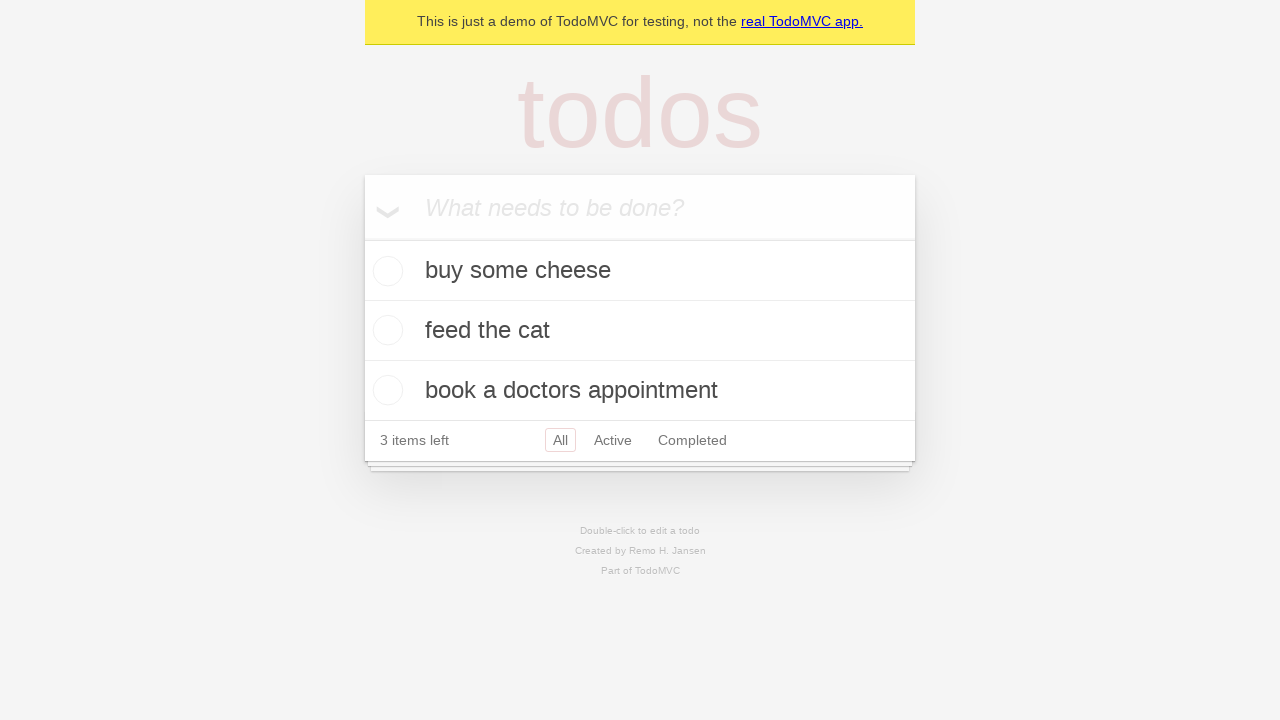

Checked the first todo item as completed at (385, 271) on .todo-list li .toggle >> nth=0
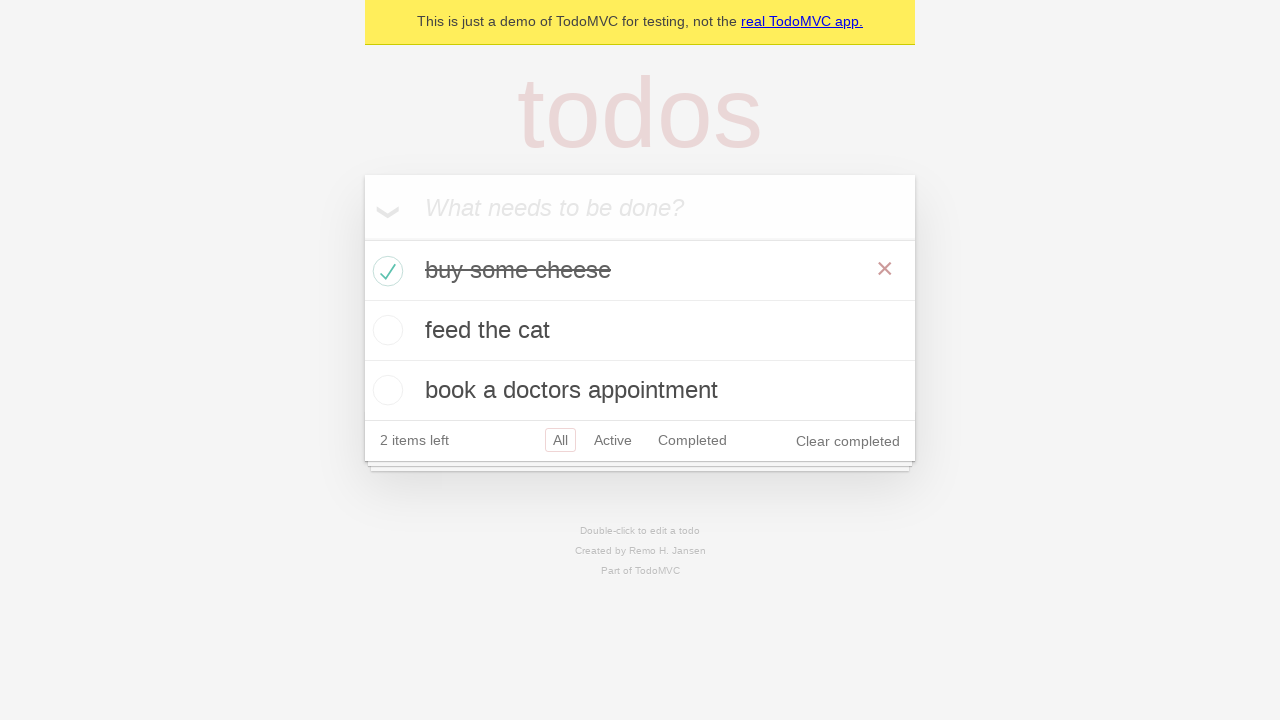

Verified 'Clear completed' button is now visible
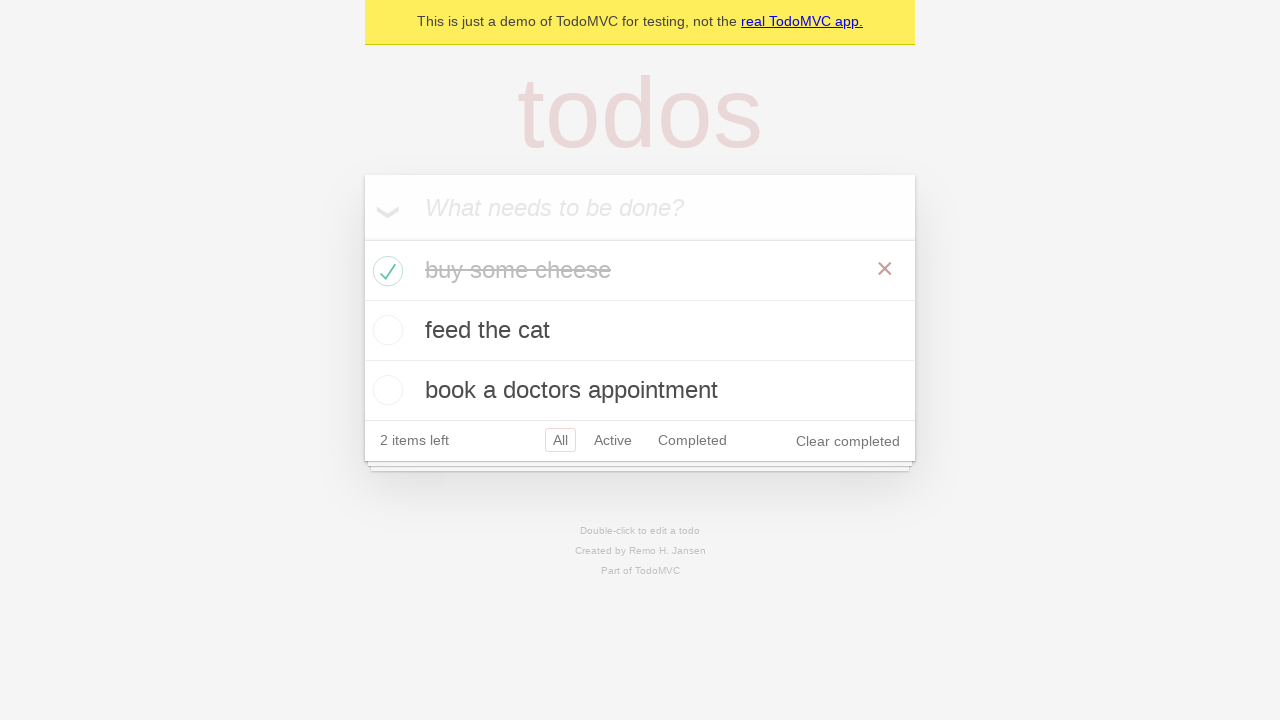

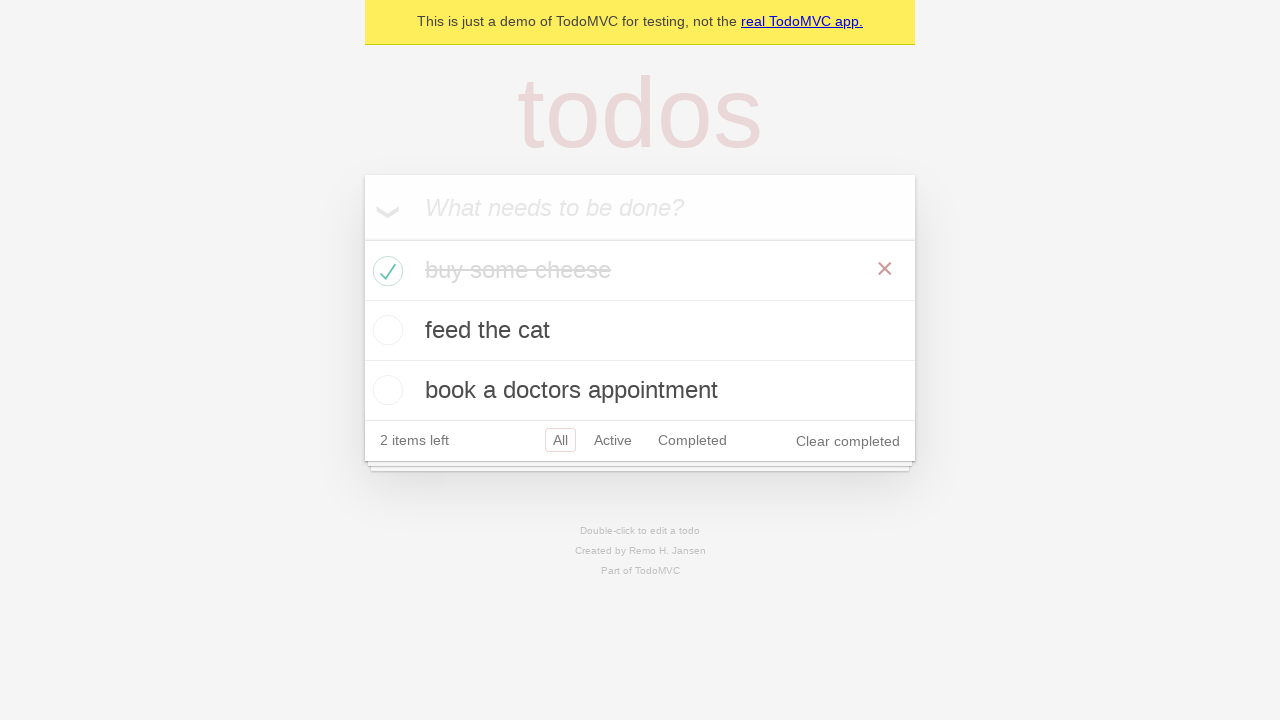